Tests alert handling functionality by clicking a button that triggers a JavaScript alert and accepting it

Starting URL: https://omayo.blogspot.com/

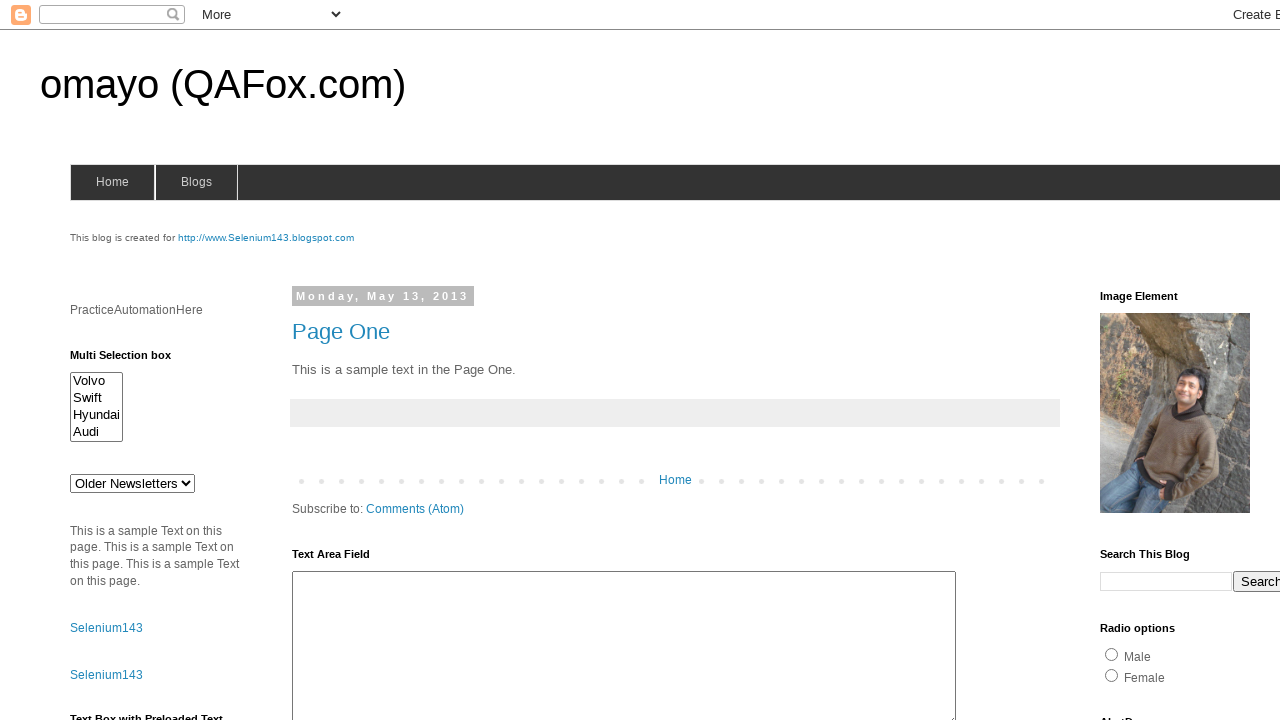

Clicked button to trigger JavaScript alert at (1154, 361) on #alert1
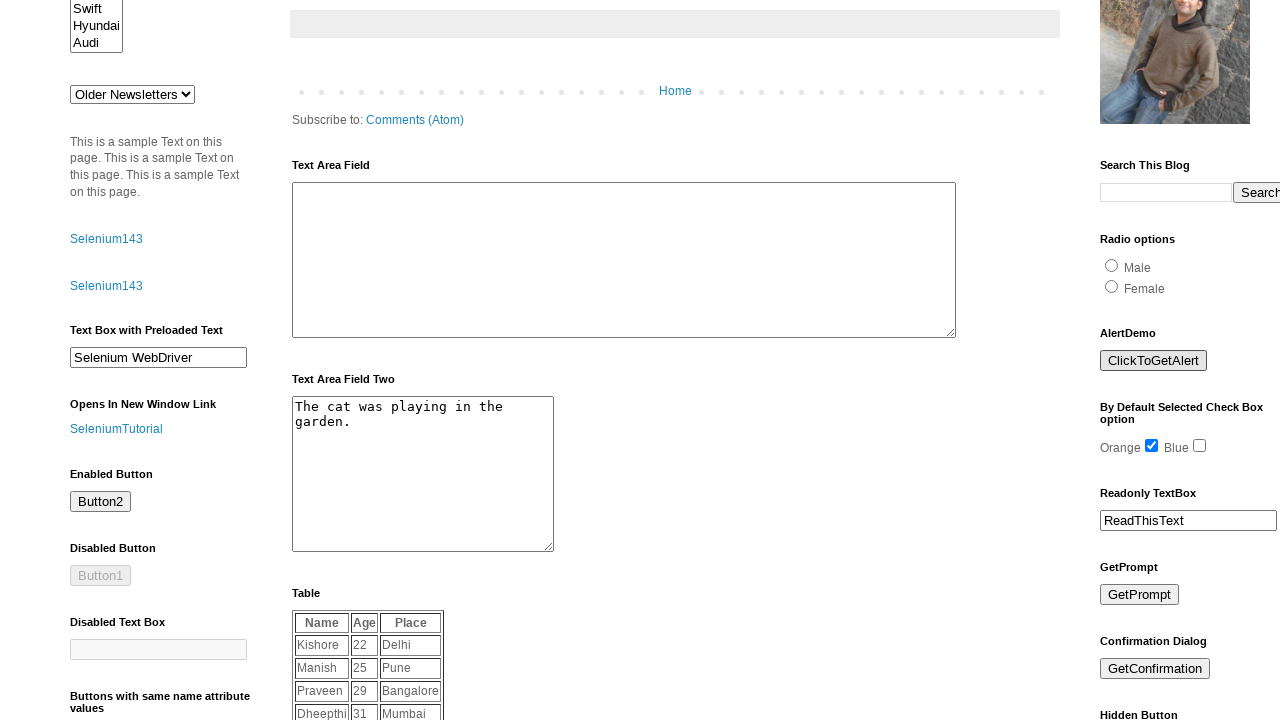

Set up dialog handler to accept alert
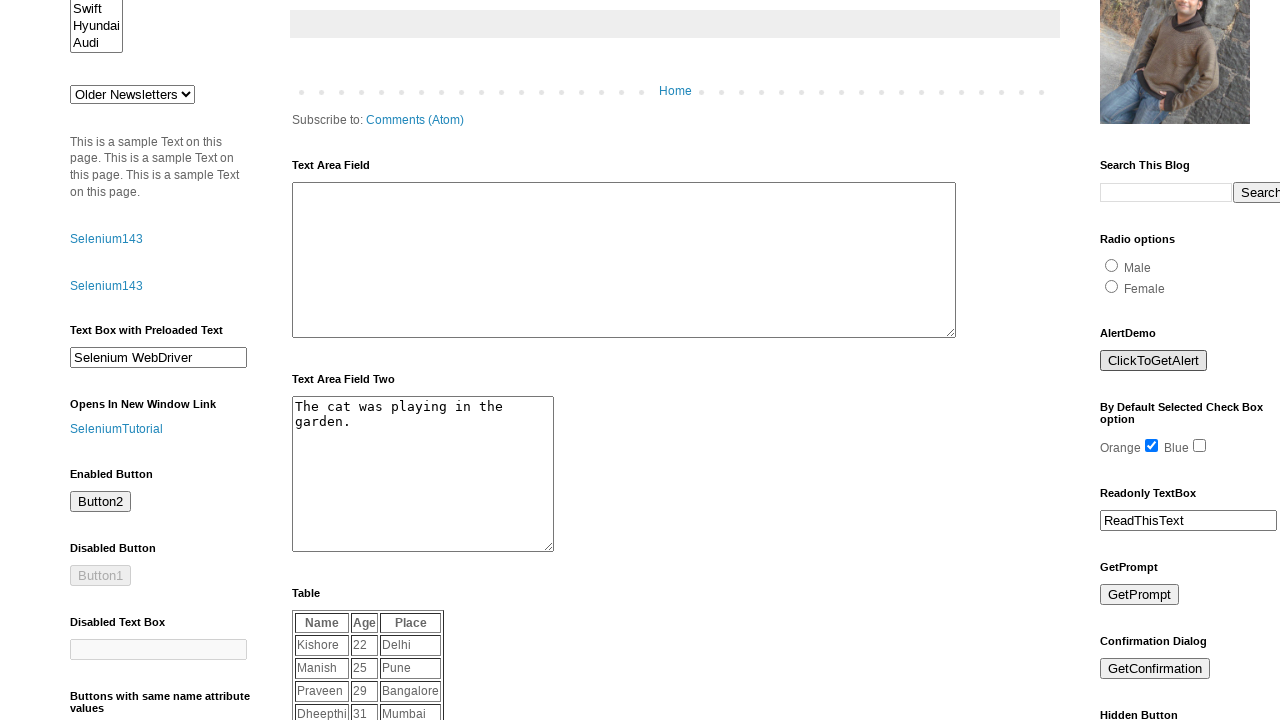

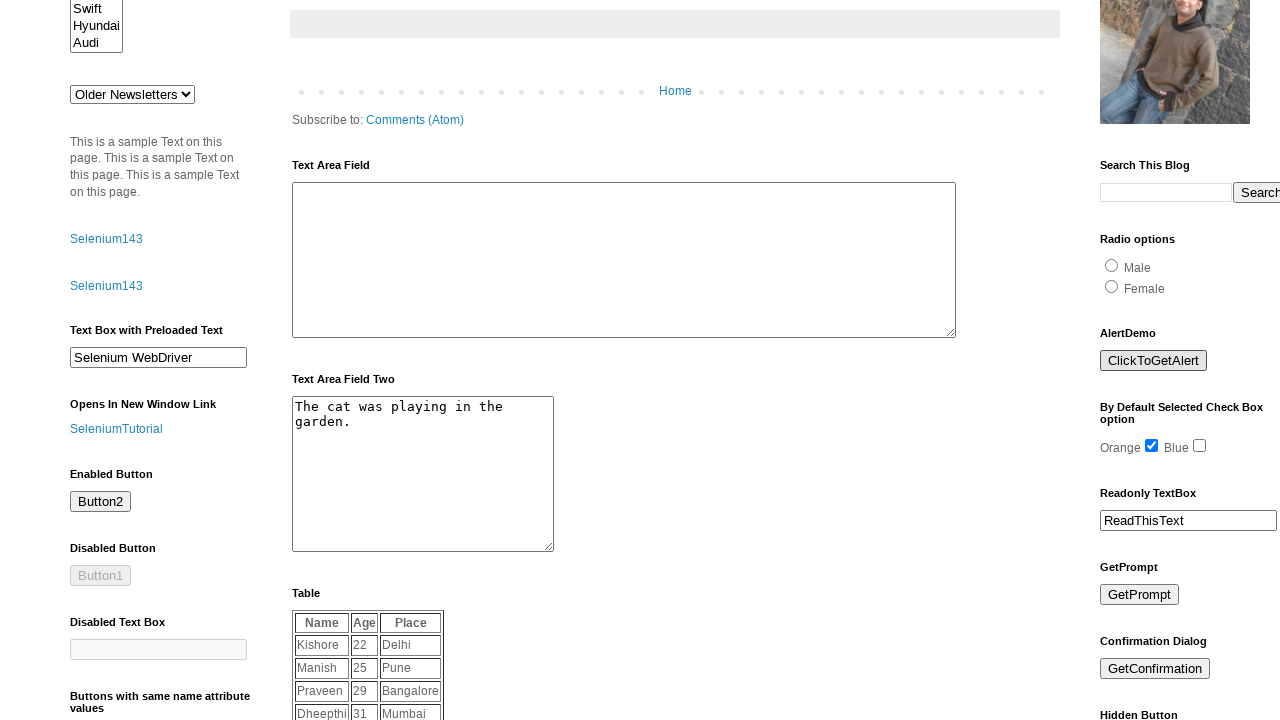